Tests JavaScript scrolling functionality by scrolling the main window and then scrolling within a fixed-header table element on an automation practice page.

Starting URL: https://rahulshettyacademy.com/AutomationPractice/

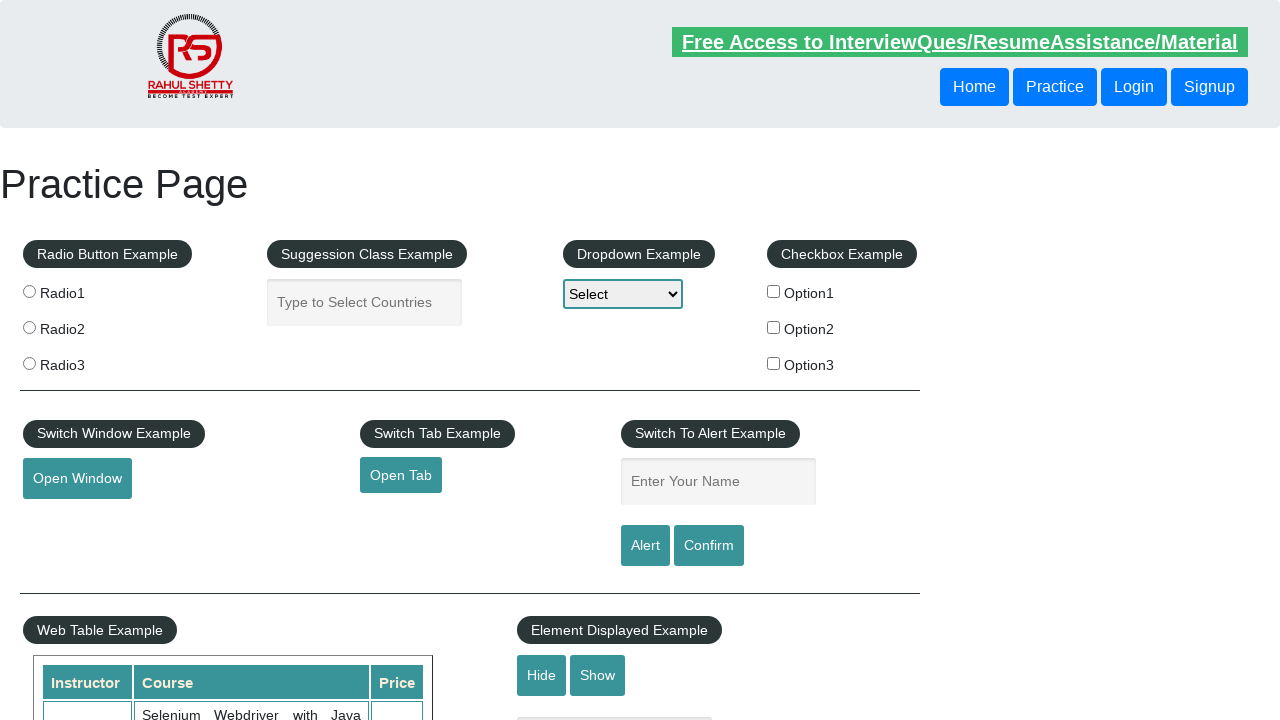

Scrolled main window down by 500 pixels
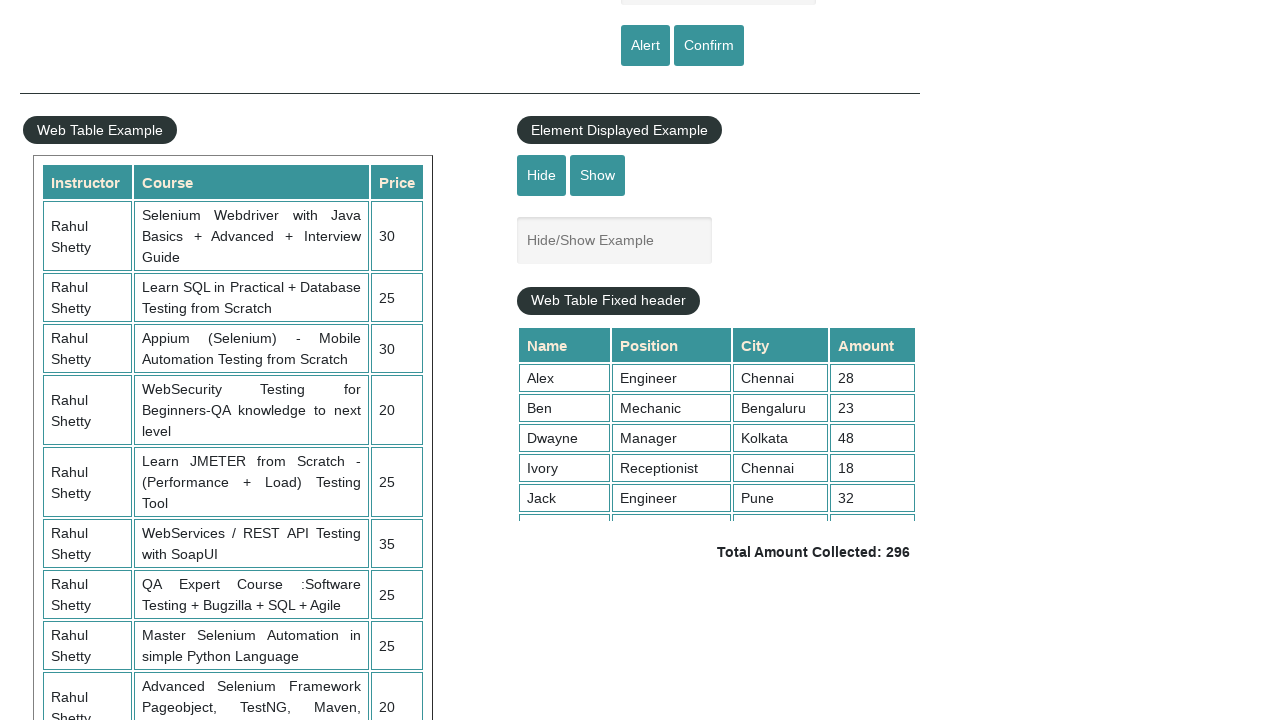

Waited 1 second for scroll to complete
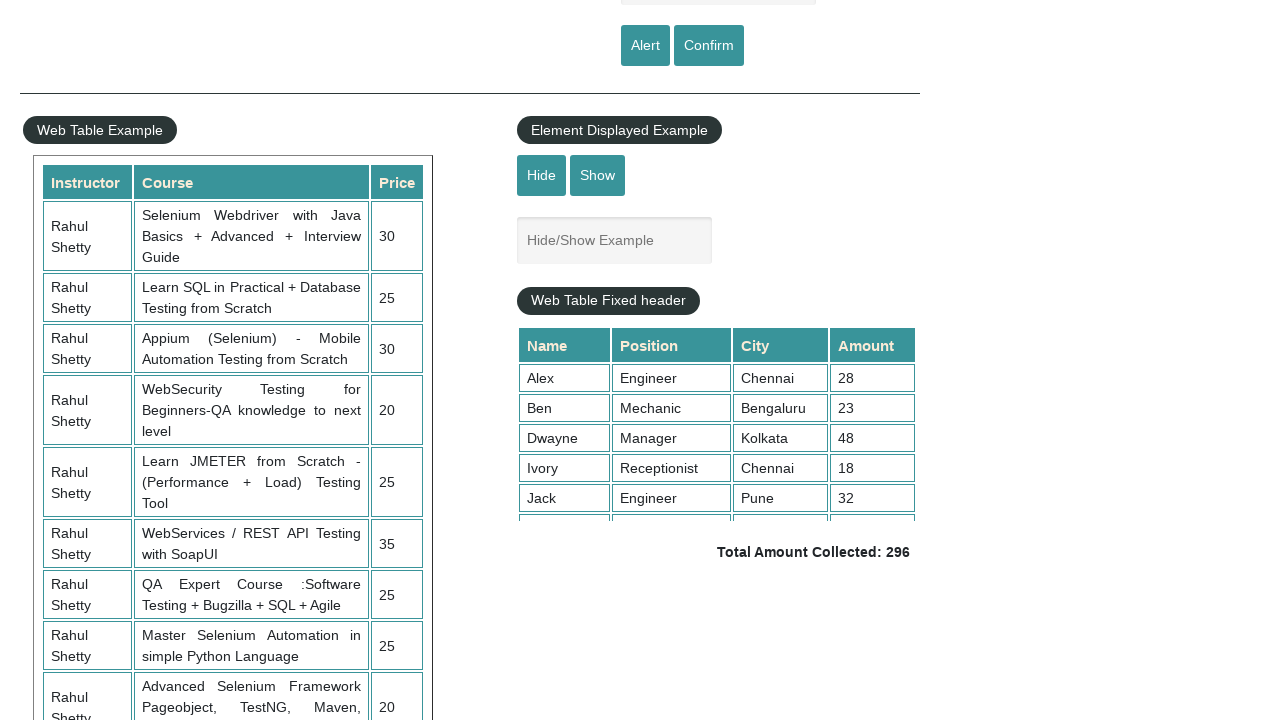

Scrolled within fixed-header table element to position 50000
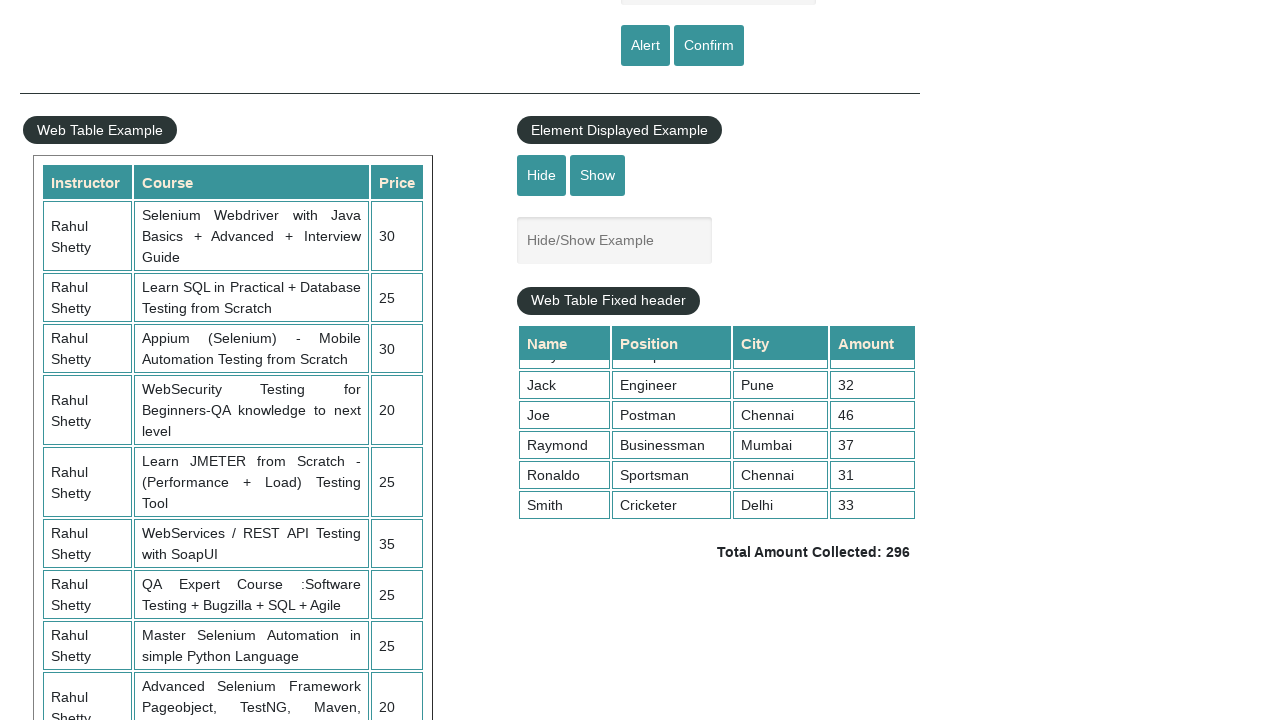

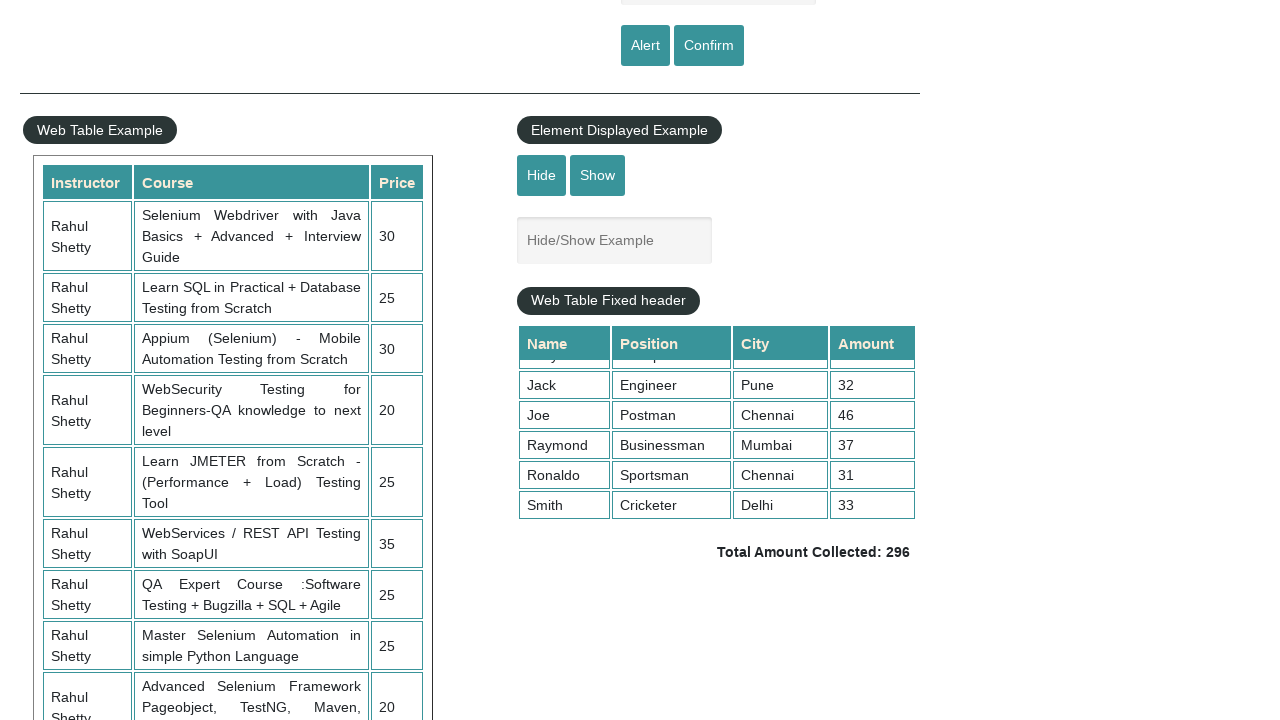